Verifies that the Trello homepage is displayed correctly by checking that the main banner (h1 element) is visible.

Starting URL: https://trello.com

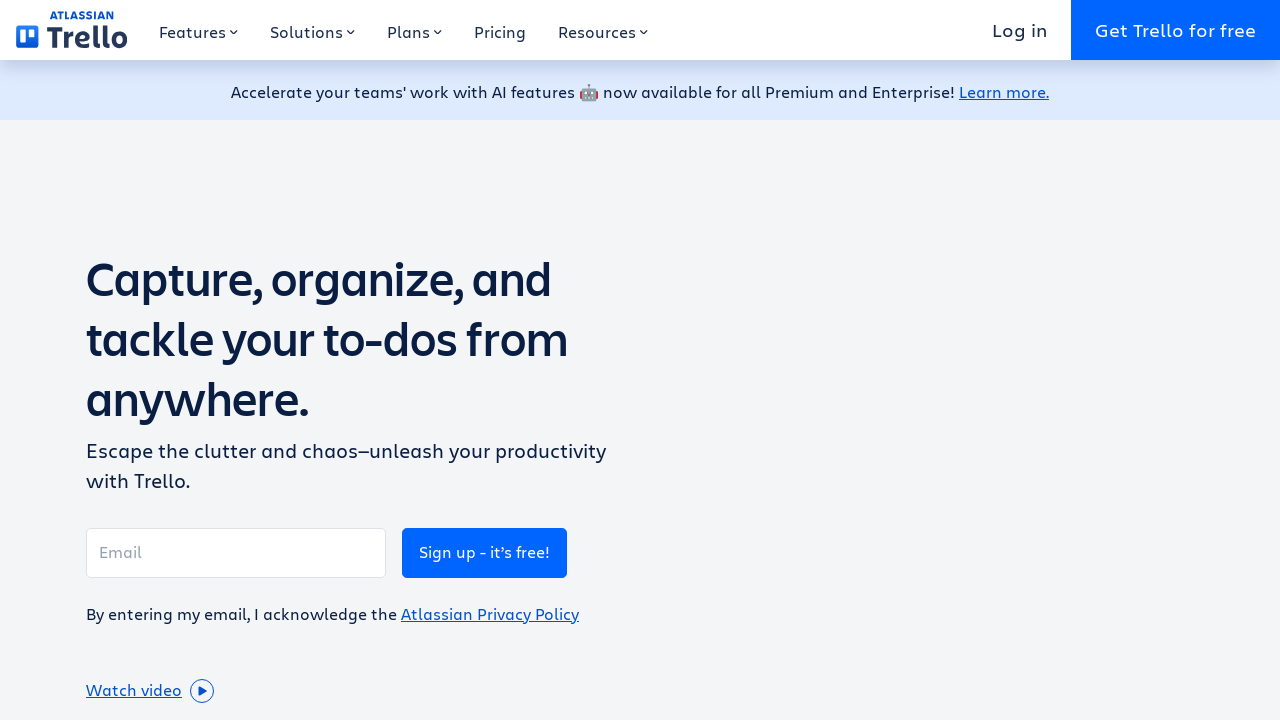

Navigated to Trello homepage at https://trello.com
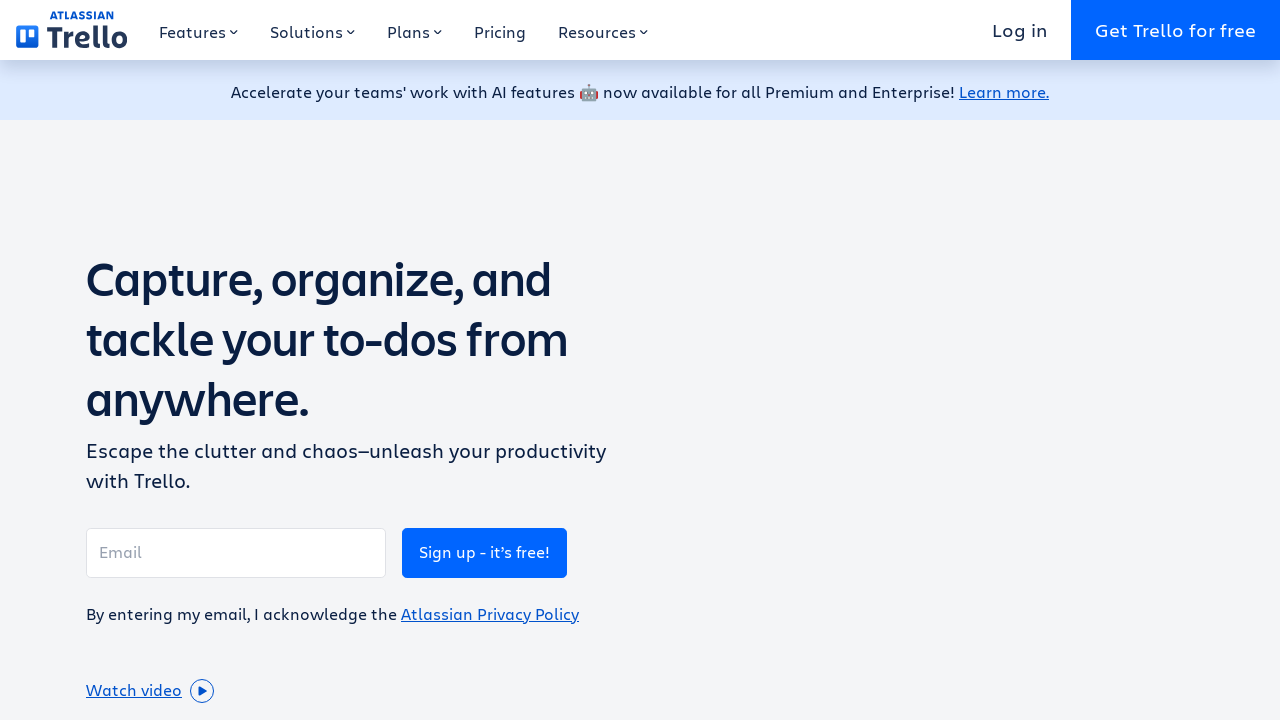

Homepage banner (h1 element) loaded and is visible
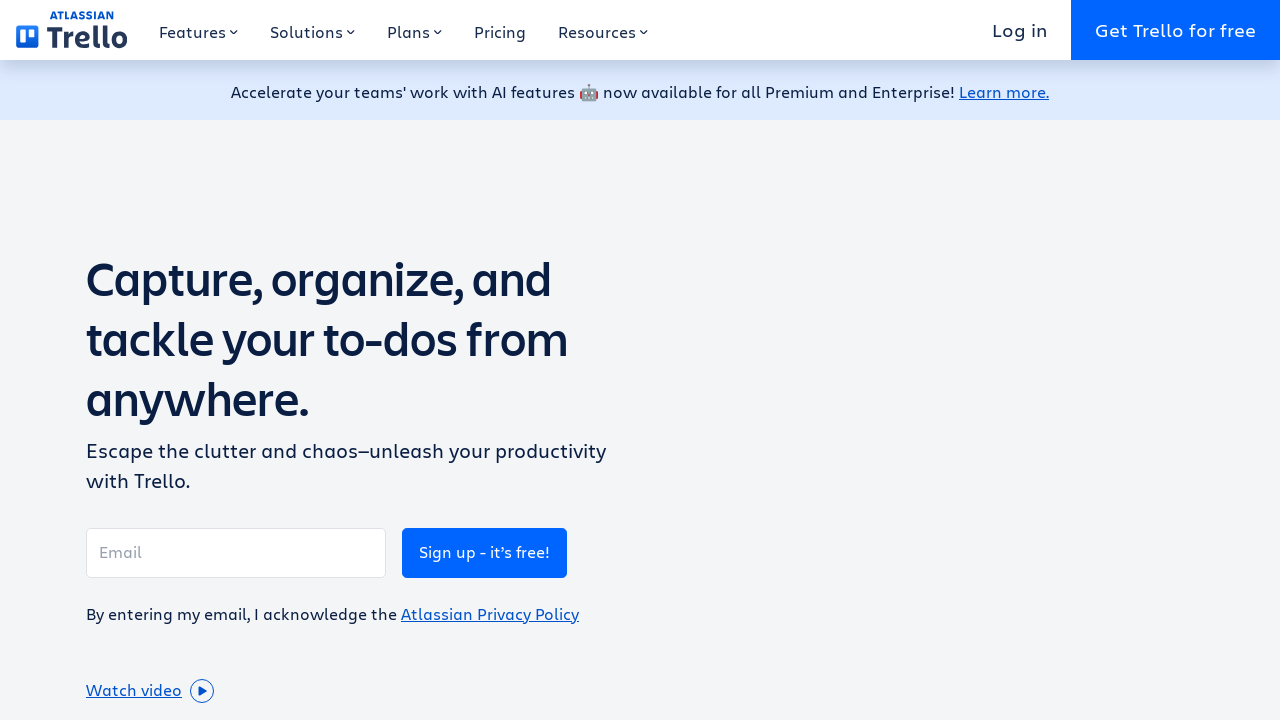

Verified that homepage banner is visible
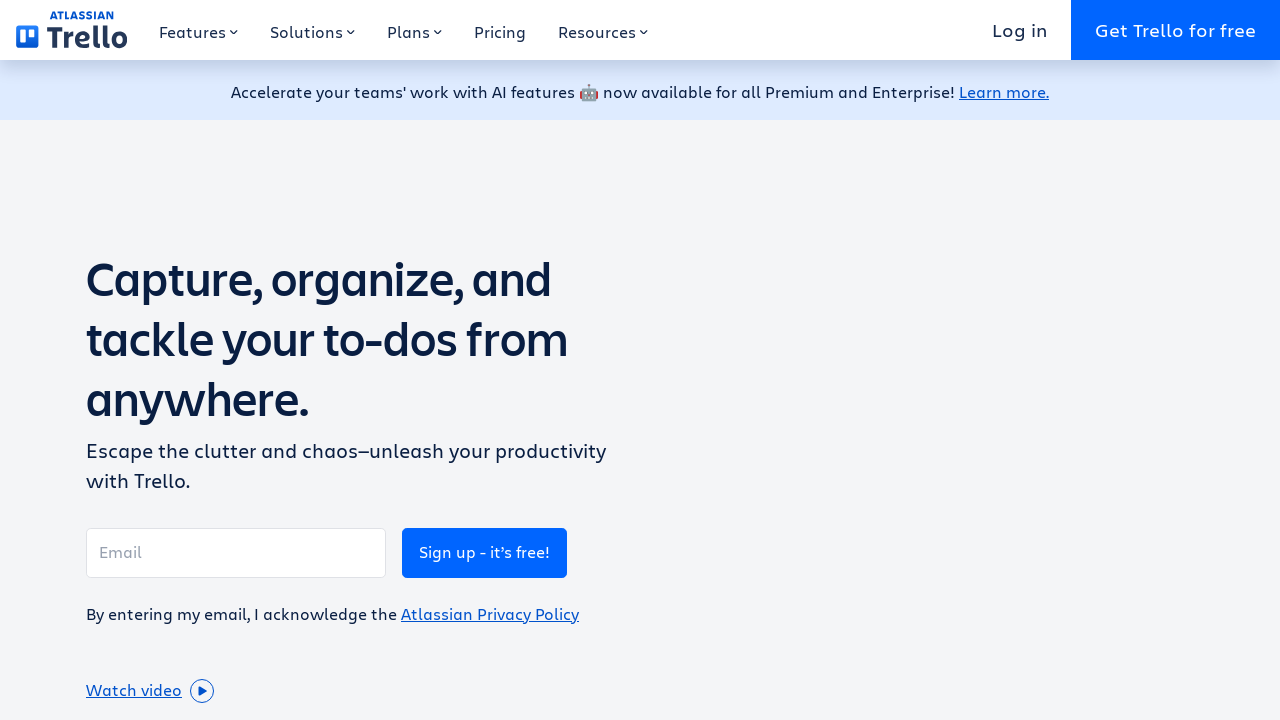

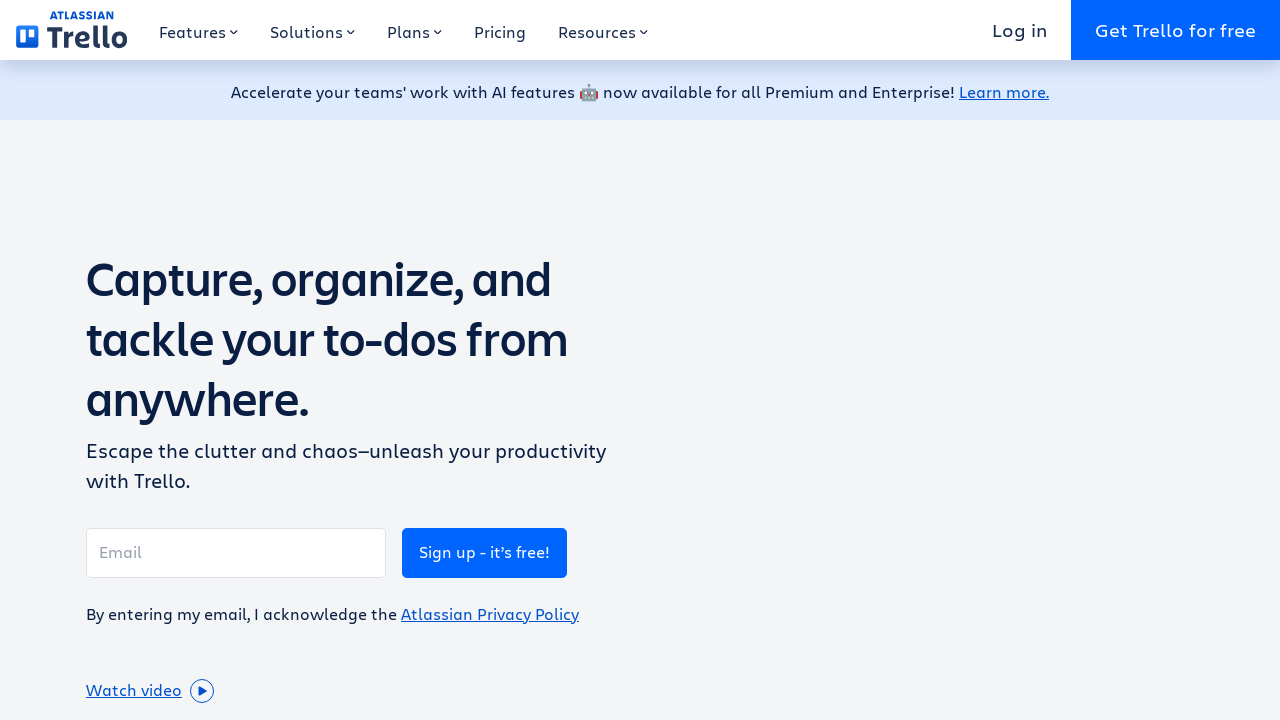